Tests the "Start a free trial" link on the VWO login page by clicking the link using partial link text matching and verifying navigation to the free trial page.

Starting URL: https://app.vwo.com/#/login

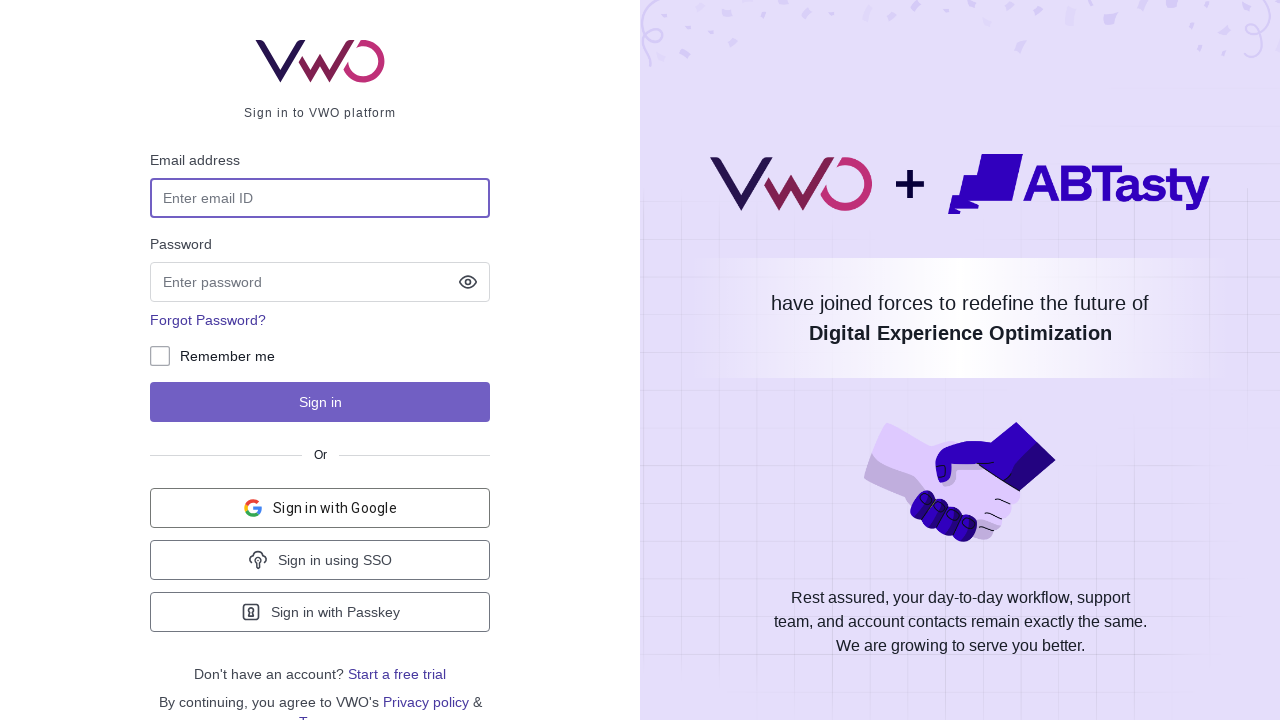

Clicked the 'Start a free trial' link using partial text matching at (397, 674) on a:has-text('trial')
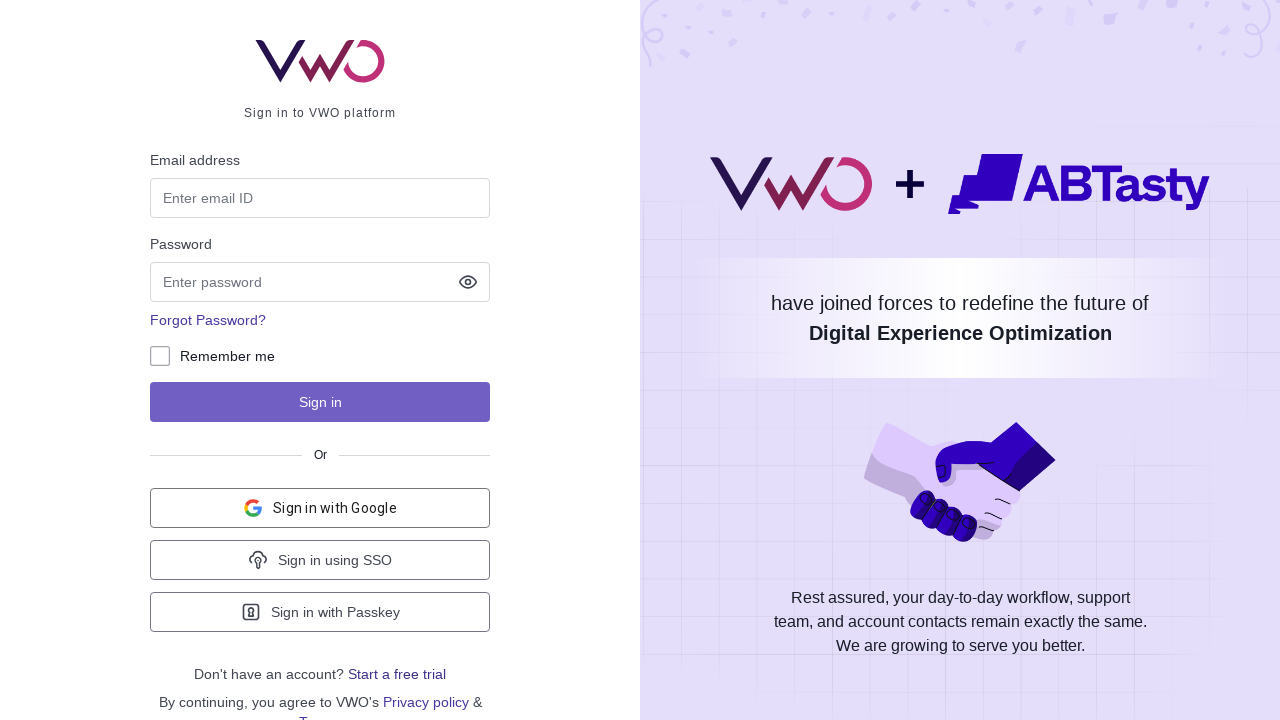

Waited for navigation to complete and page to reach networkidle state
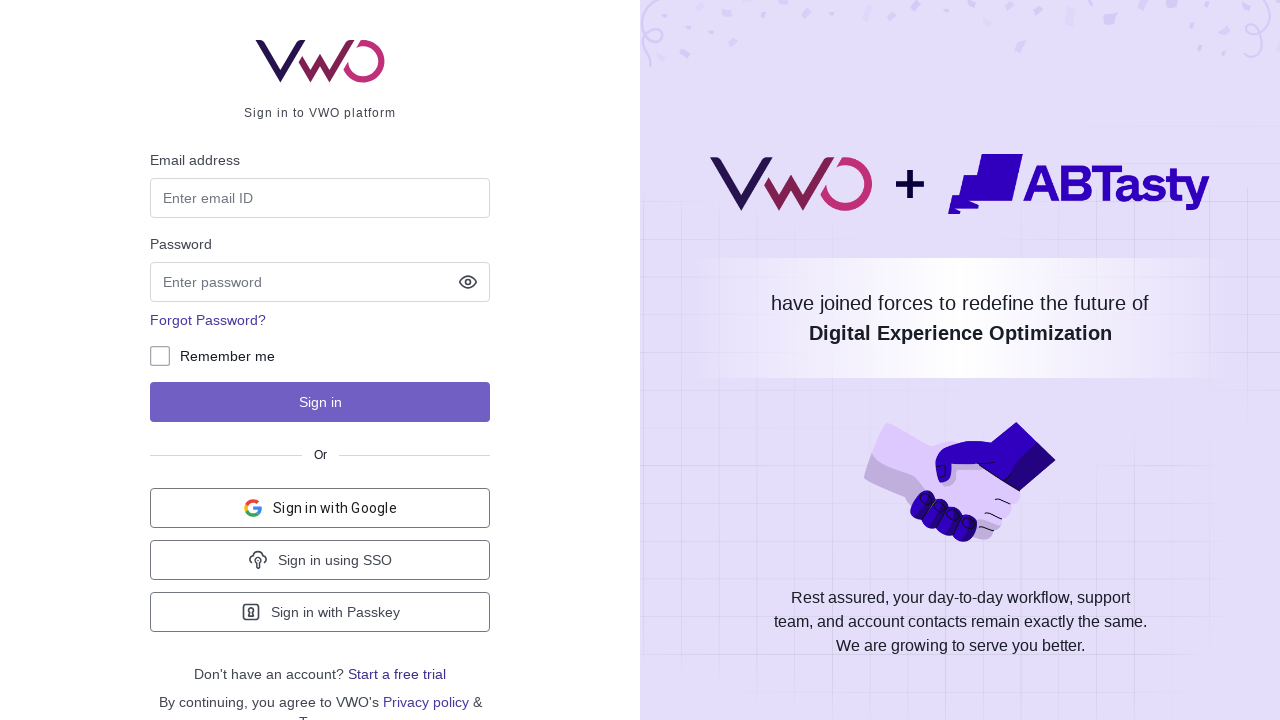

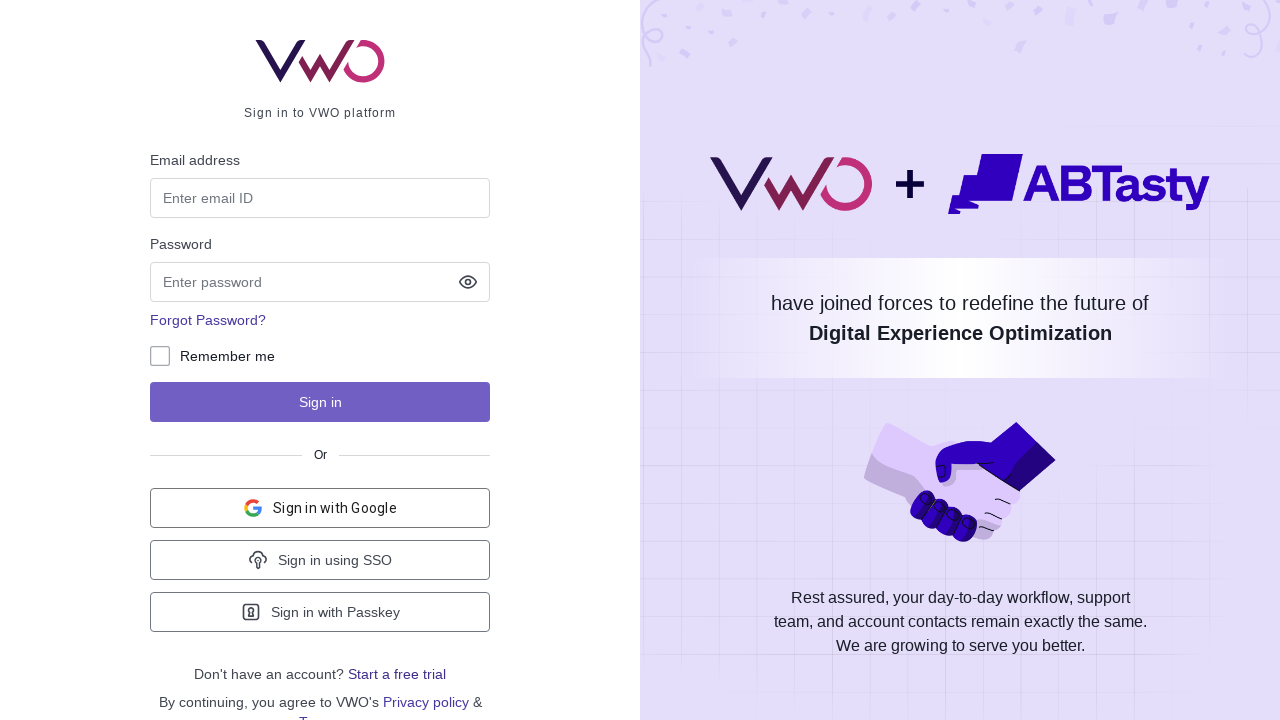